Tests a scrollable table by scrolling the page and table, then validates that the sum of values in the fourth column matches the displayed total amount

Starting URL: https://www.rahulshettyacademy.com/AutomationPractice/

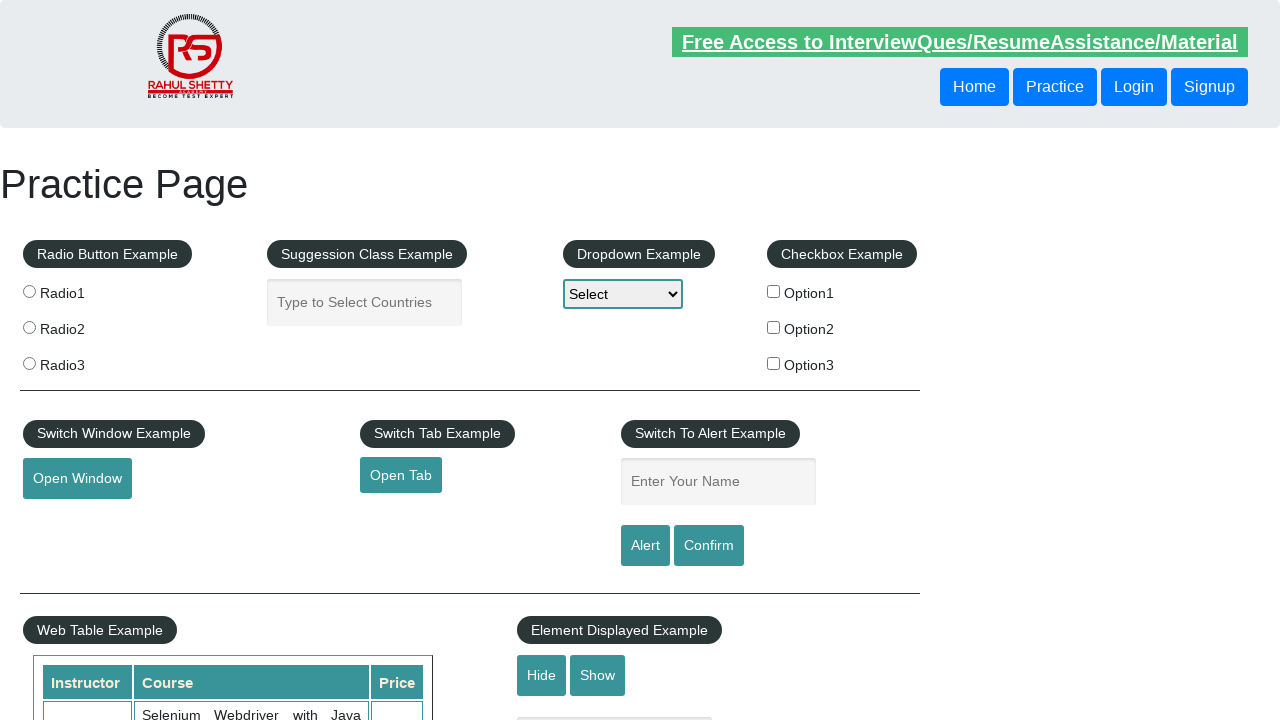

Scrolled page down by 500 pixels
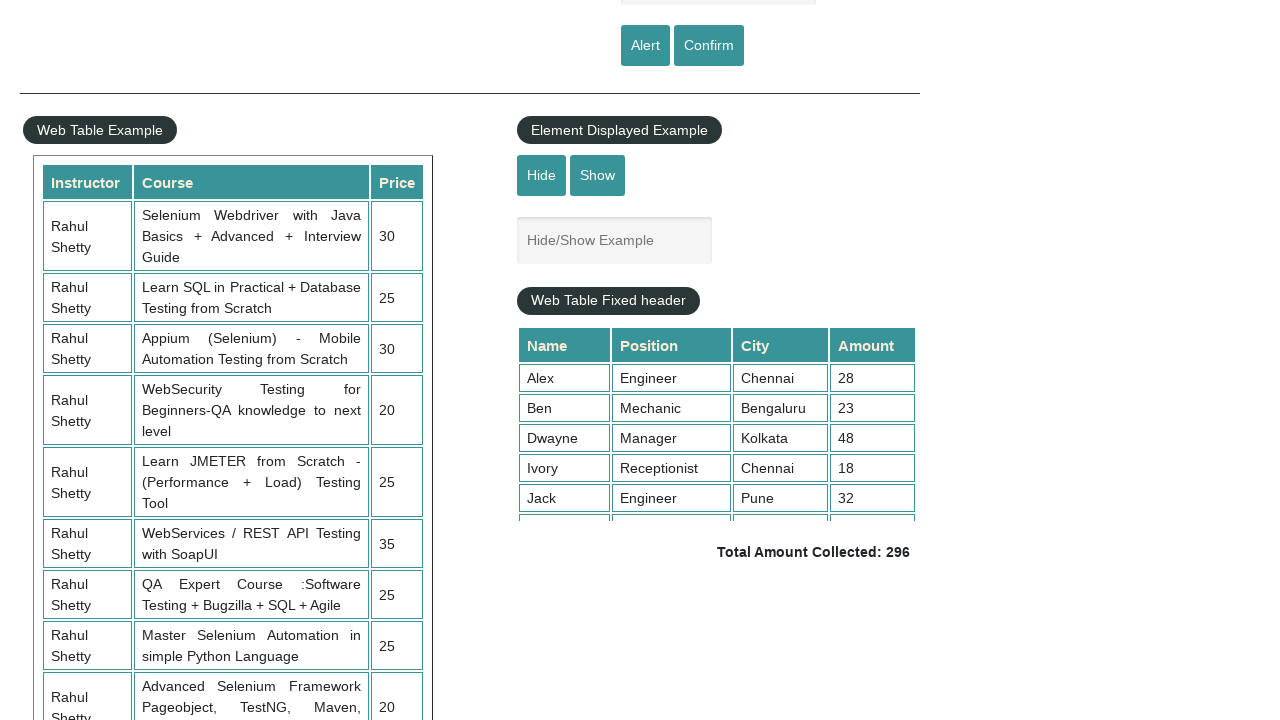

Waited 3 seconds for page to stabilize after scroll
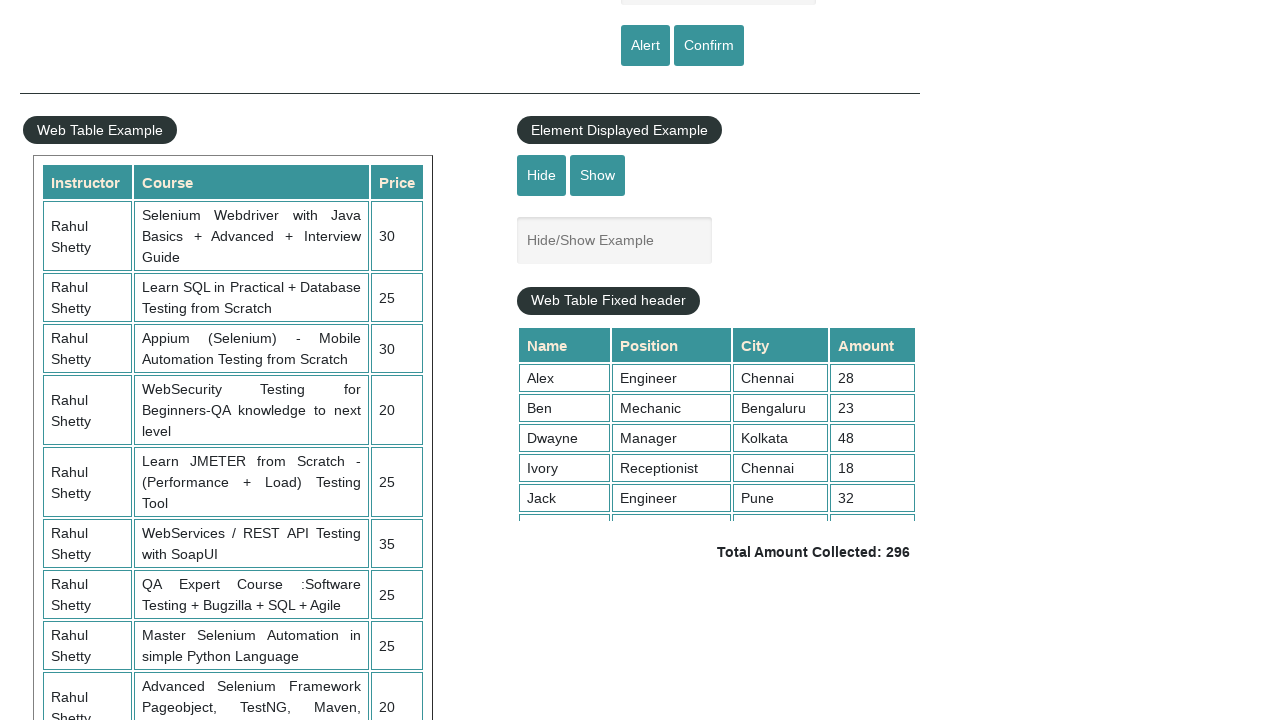

Scrolled the fixed header table to bottom
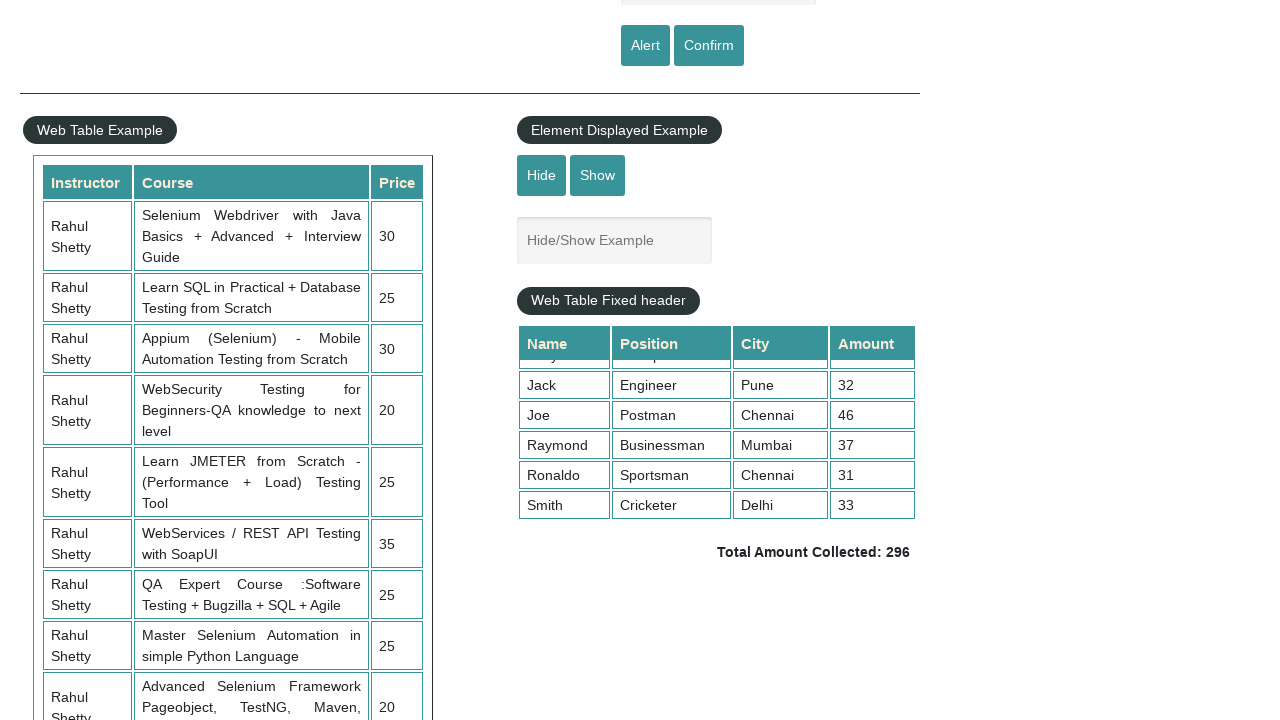

Retrieved all values from the 4th column of the table
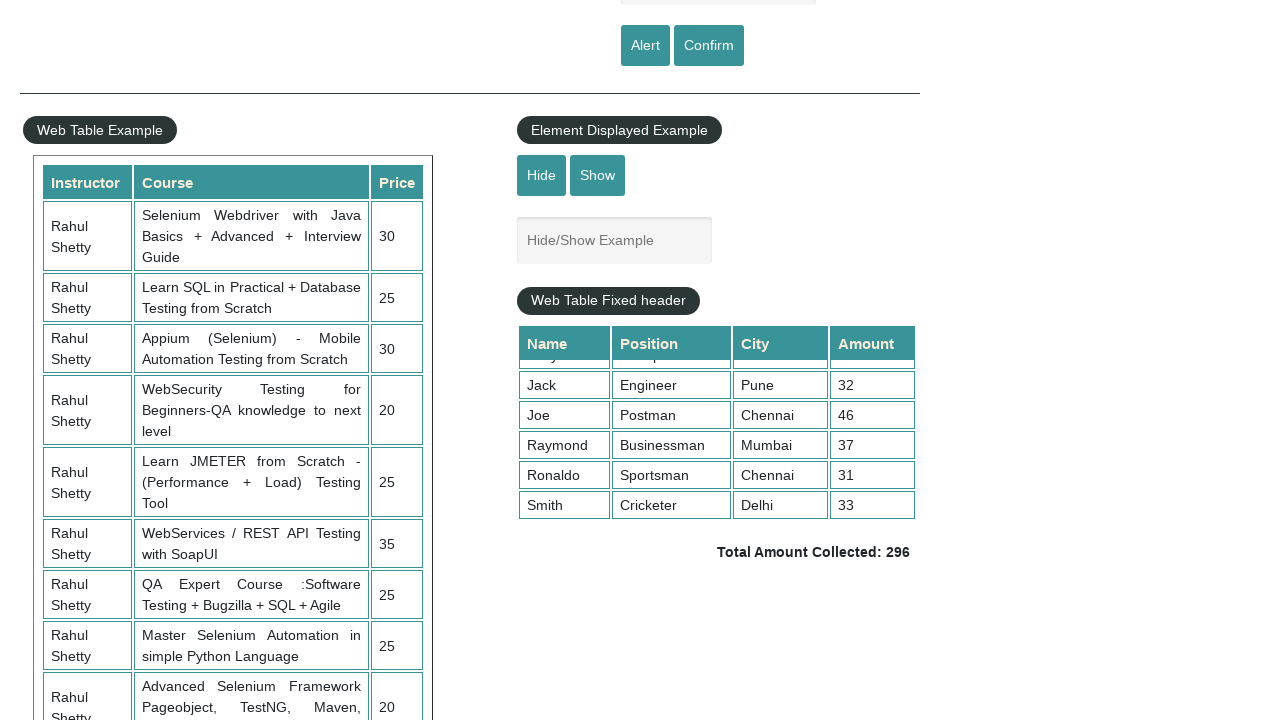

Calculated sum of all 4th column values: 296
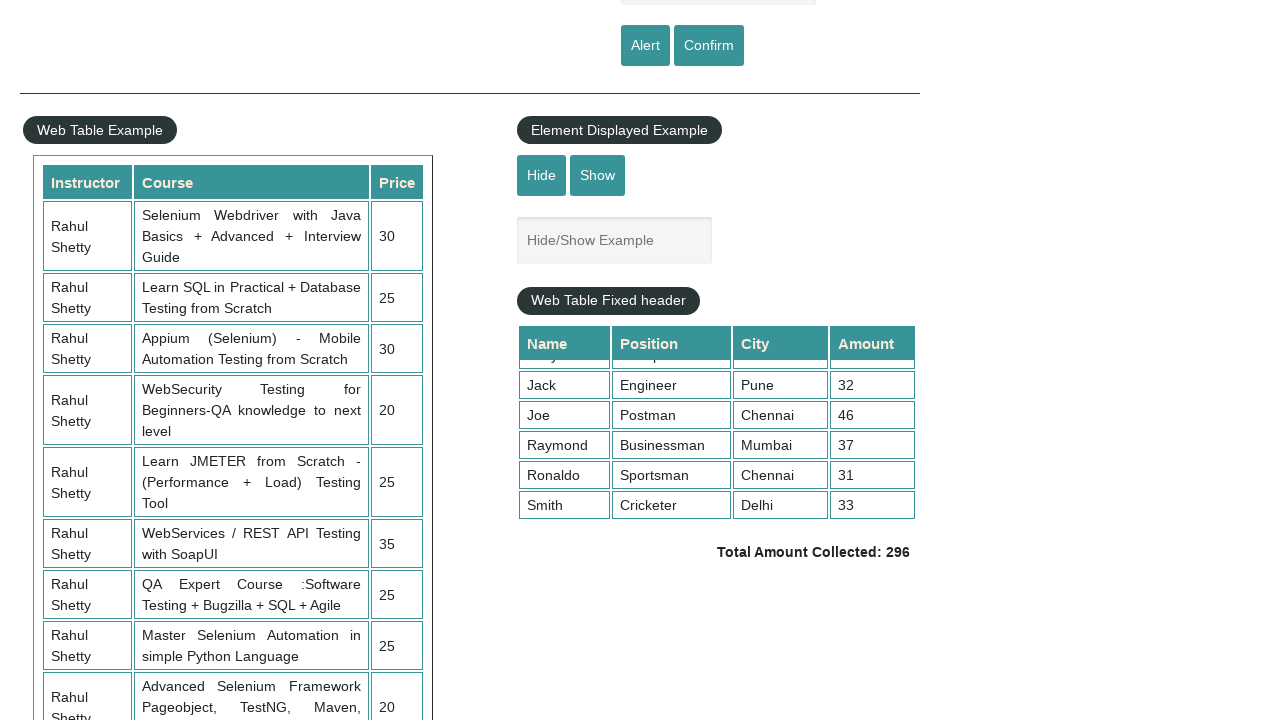

Retrieved displayed total amount text
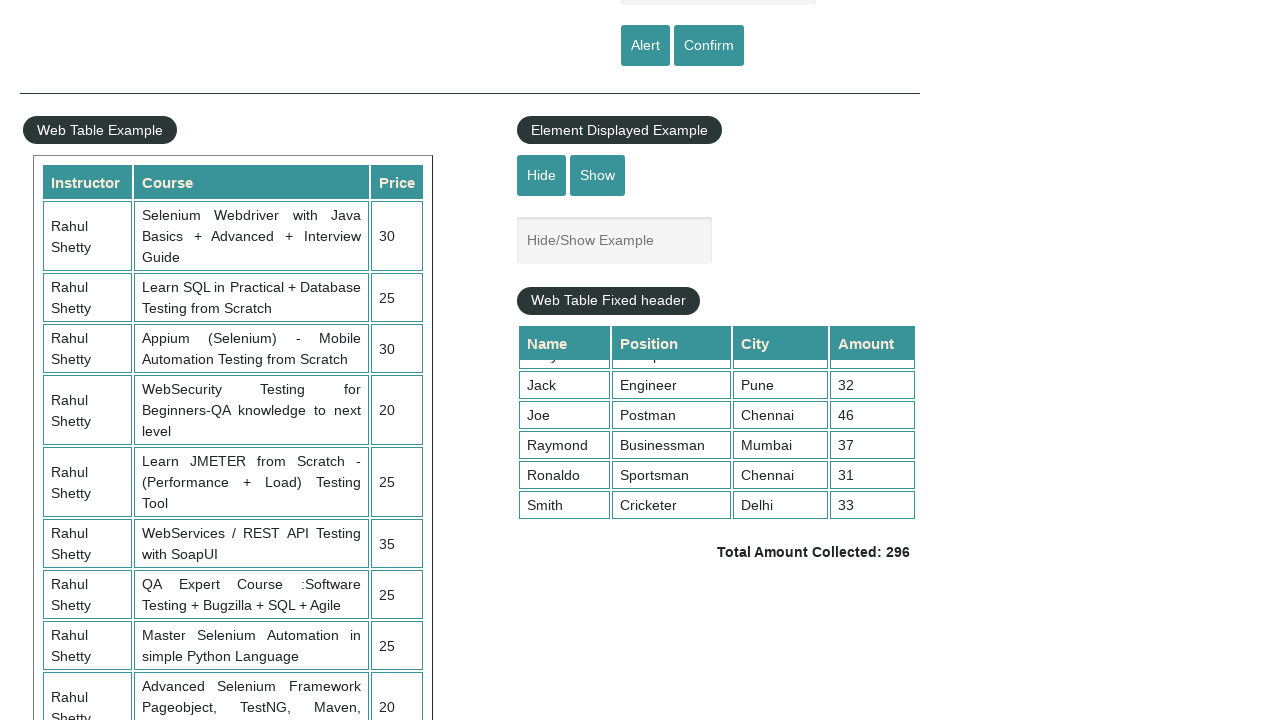

Parsed displayed total: 296
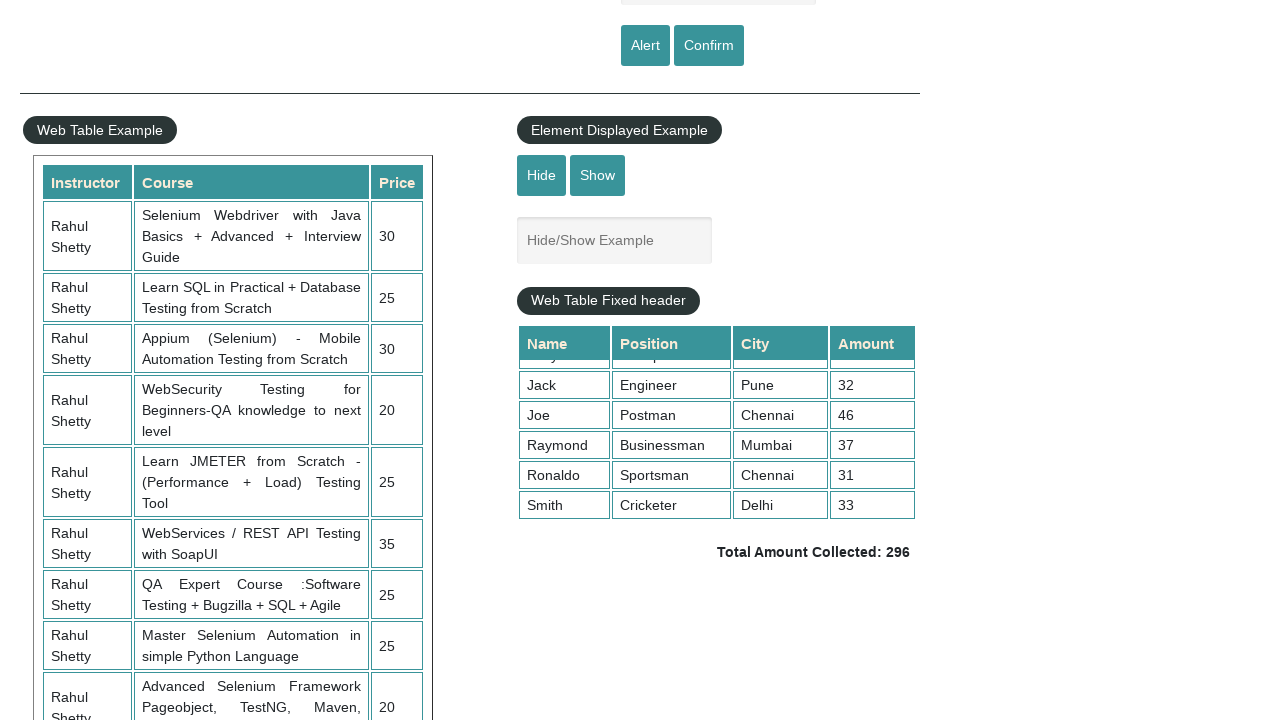

Verified calculated sum (296) matches displayed total (296)
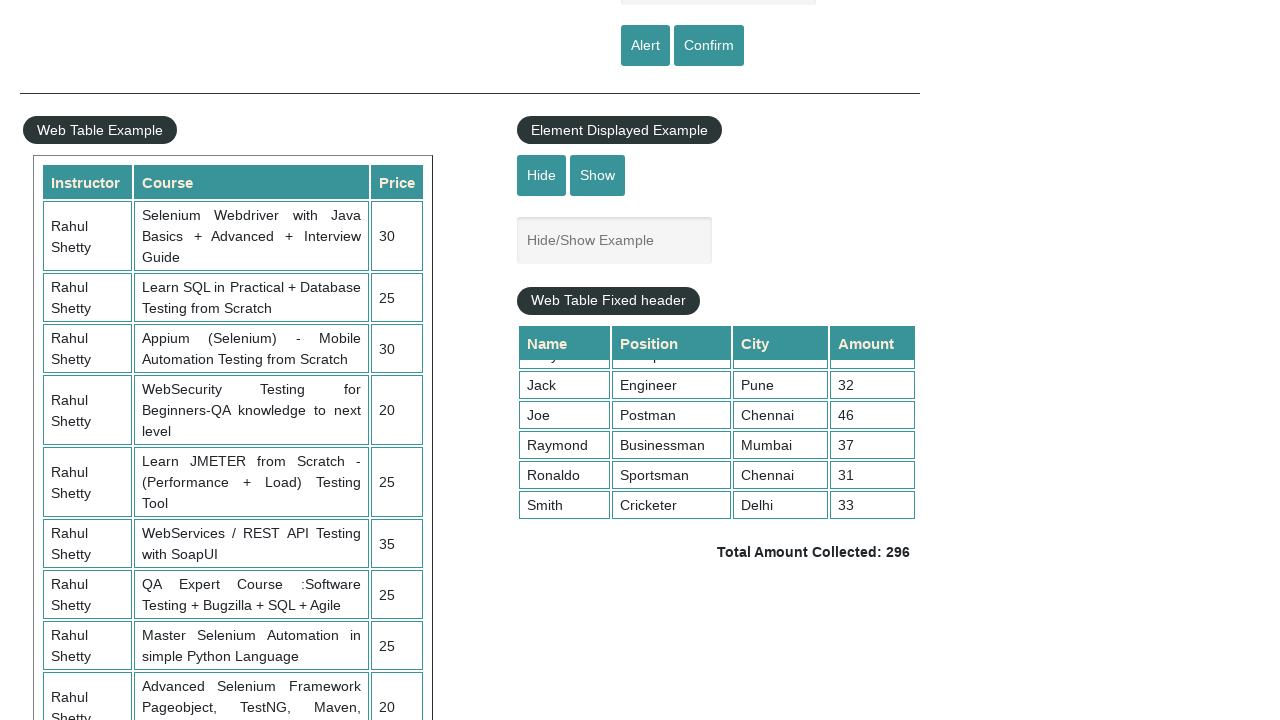

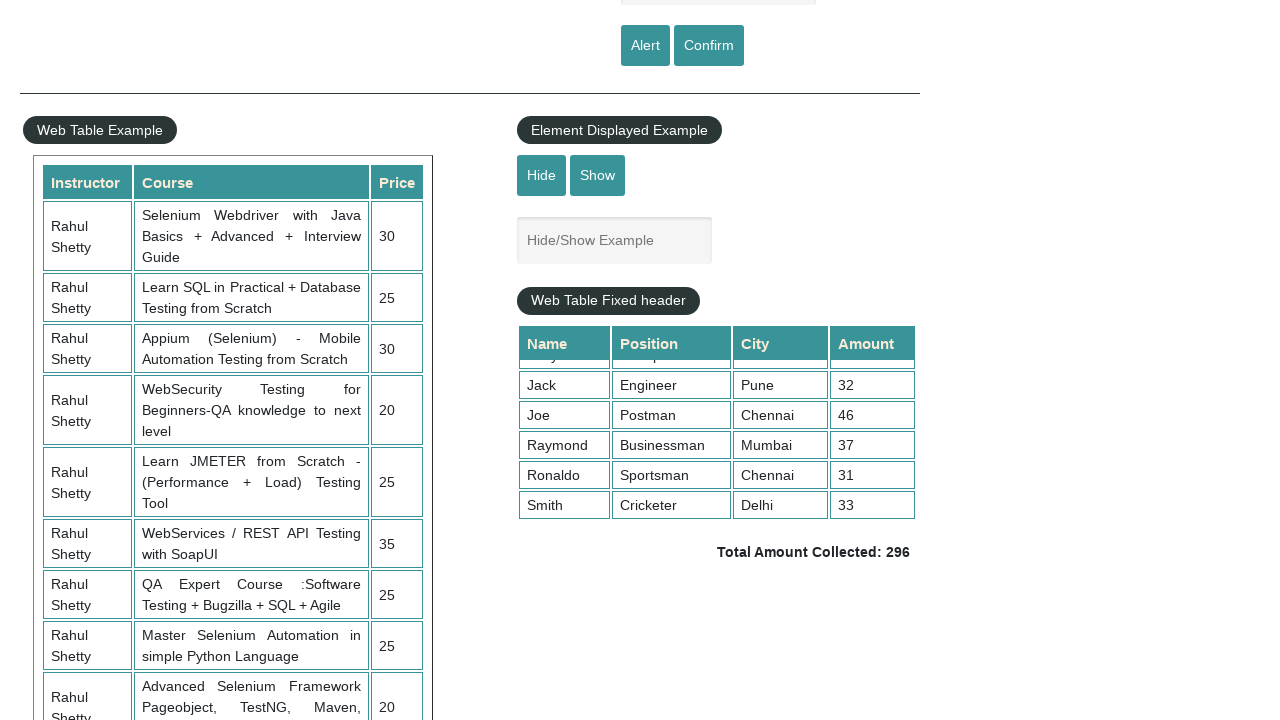